Tests alert and confirm dialog interactions by entering a name, triggering an alert, accepting it, then triggering a confirm dialog and dismissing it

Starting URL: https://rahulshettyacademy.com/AutomationPractice/

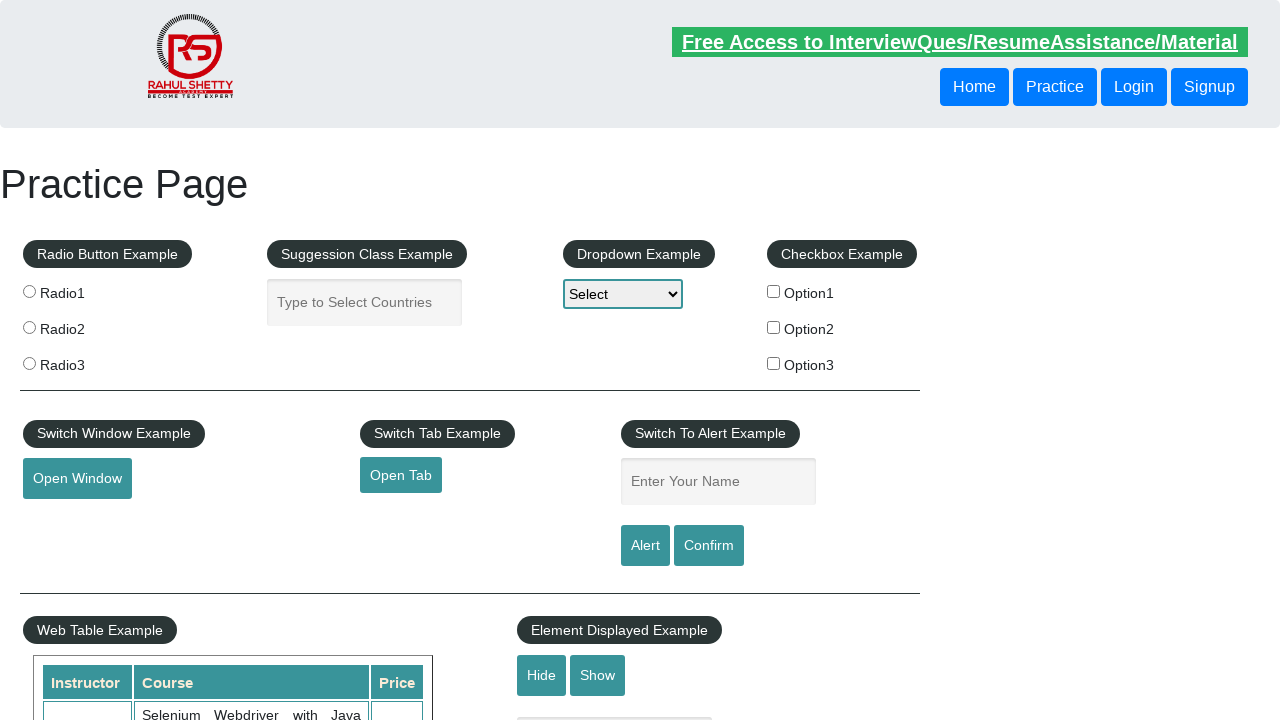

Filled name input field with 'Paru' on #name
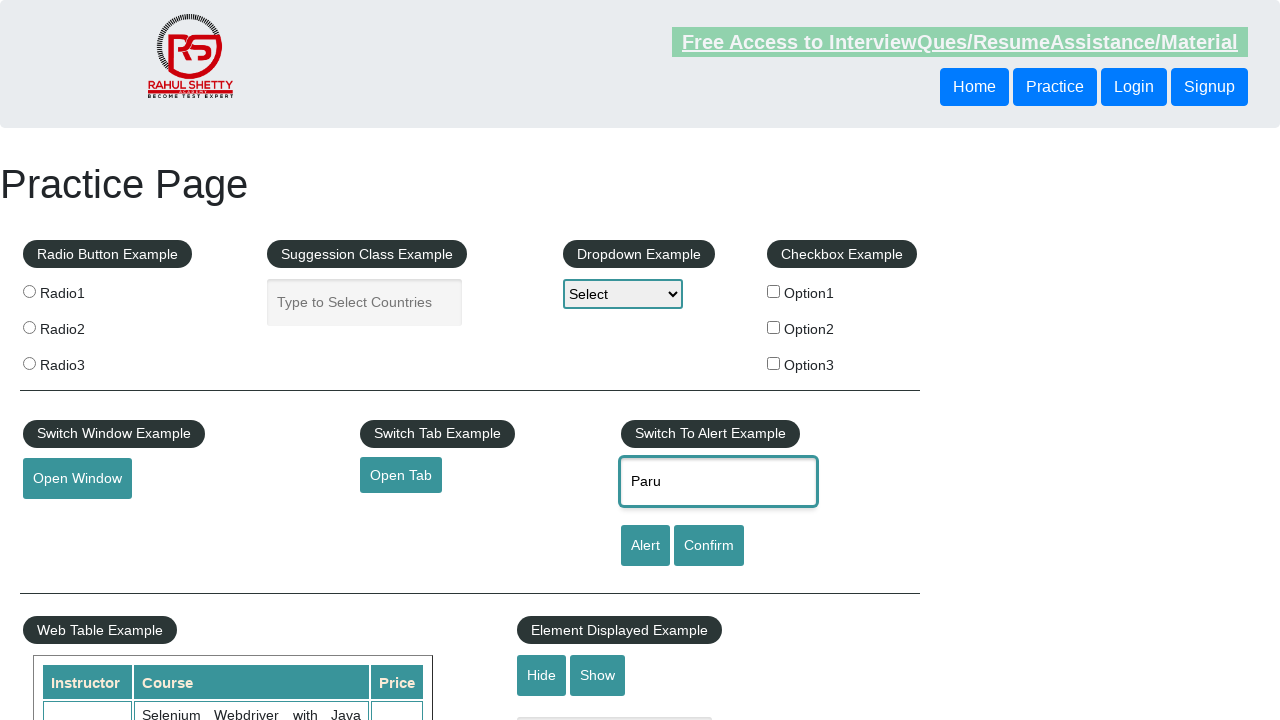

Clicked alert button to trigger alert dialog at (645, 546) on #alertbtn
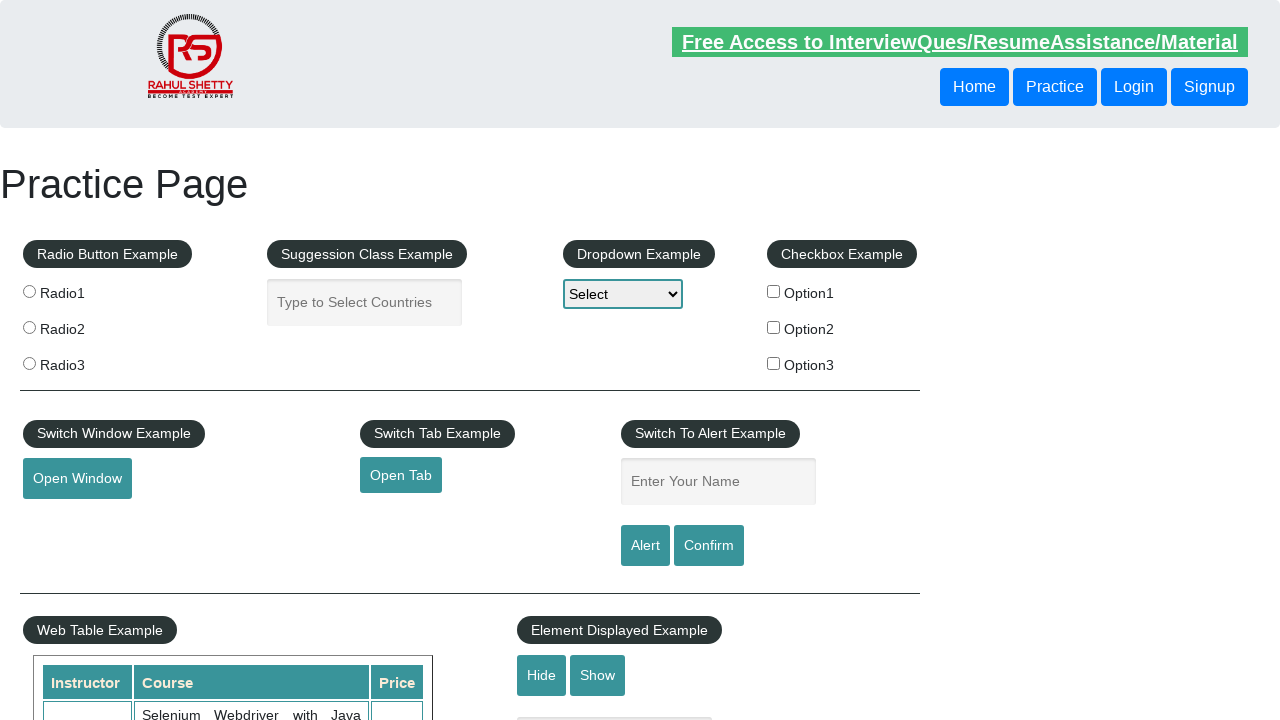

Set up handler to accept alert dialog
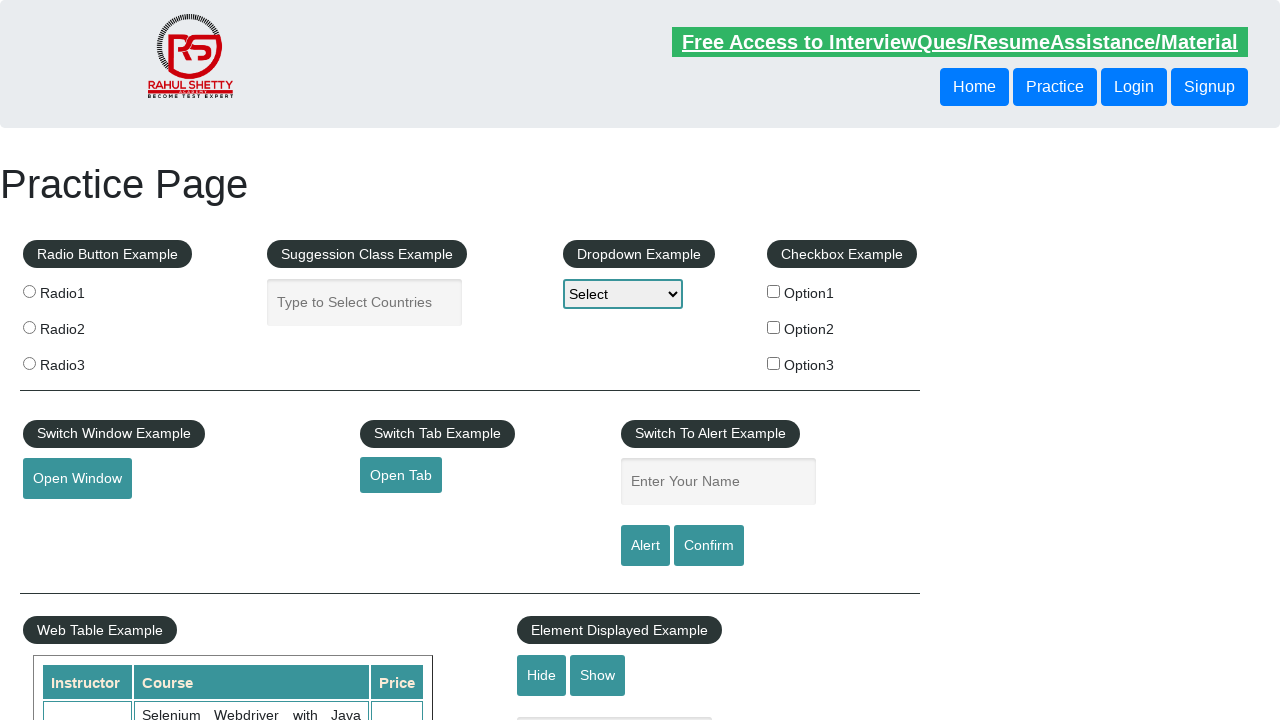

Clicked confirm button to trigger confirm dialog at (709, 546) on #confirmbtn
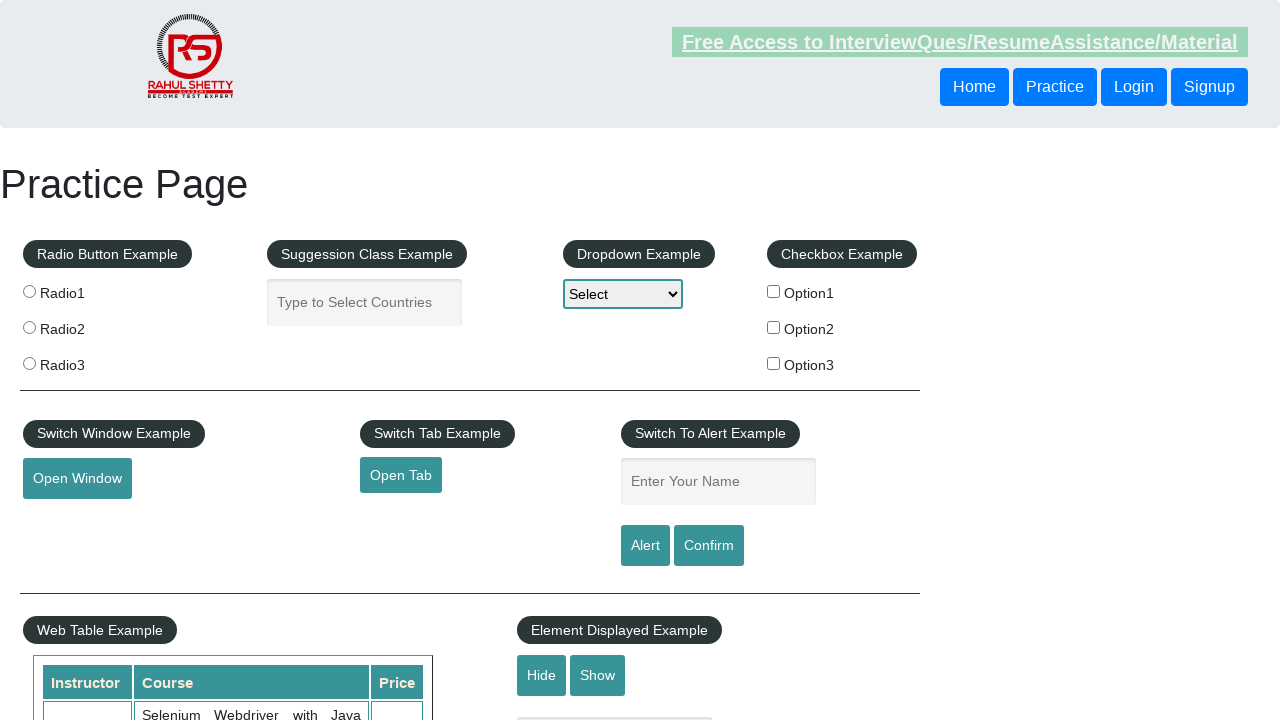

Set up handler to dismiss confirm dialog
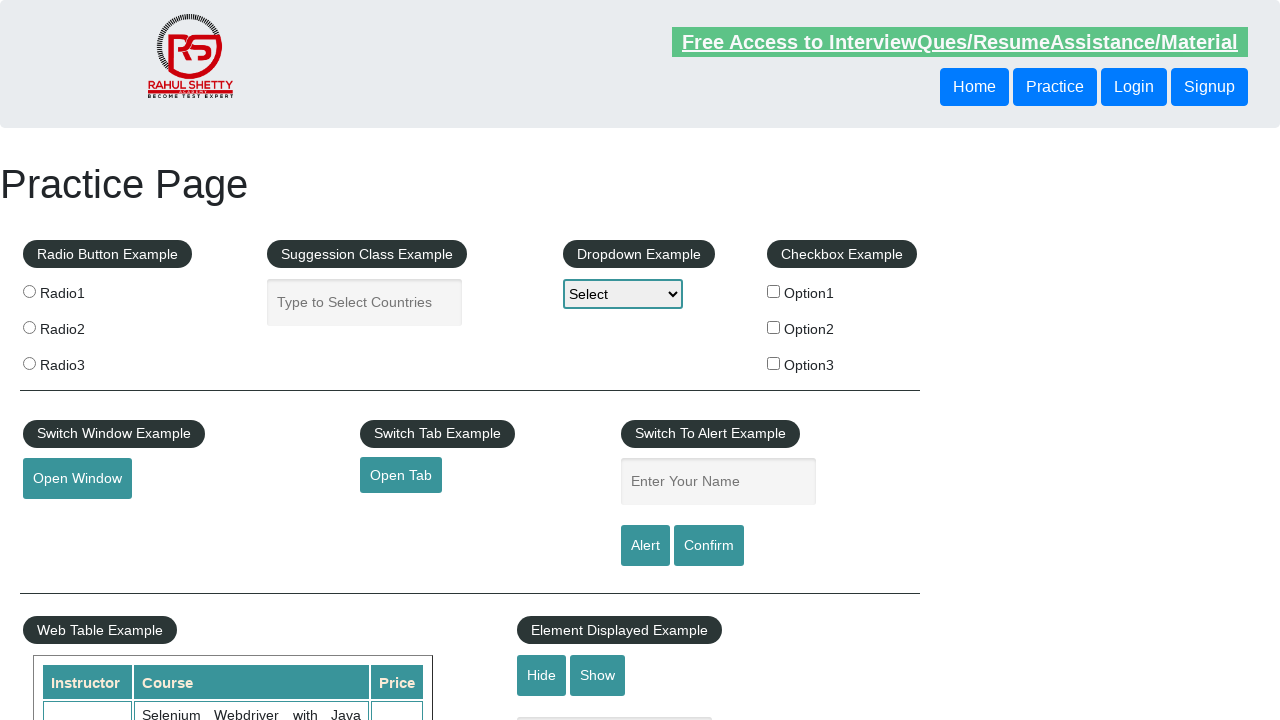

Clicked confirm button again to trigger and dismiss confirm dialog at (709, 546) on #confirmbtn
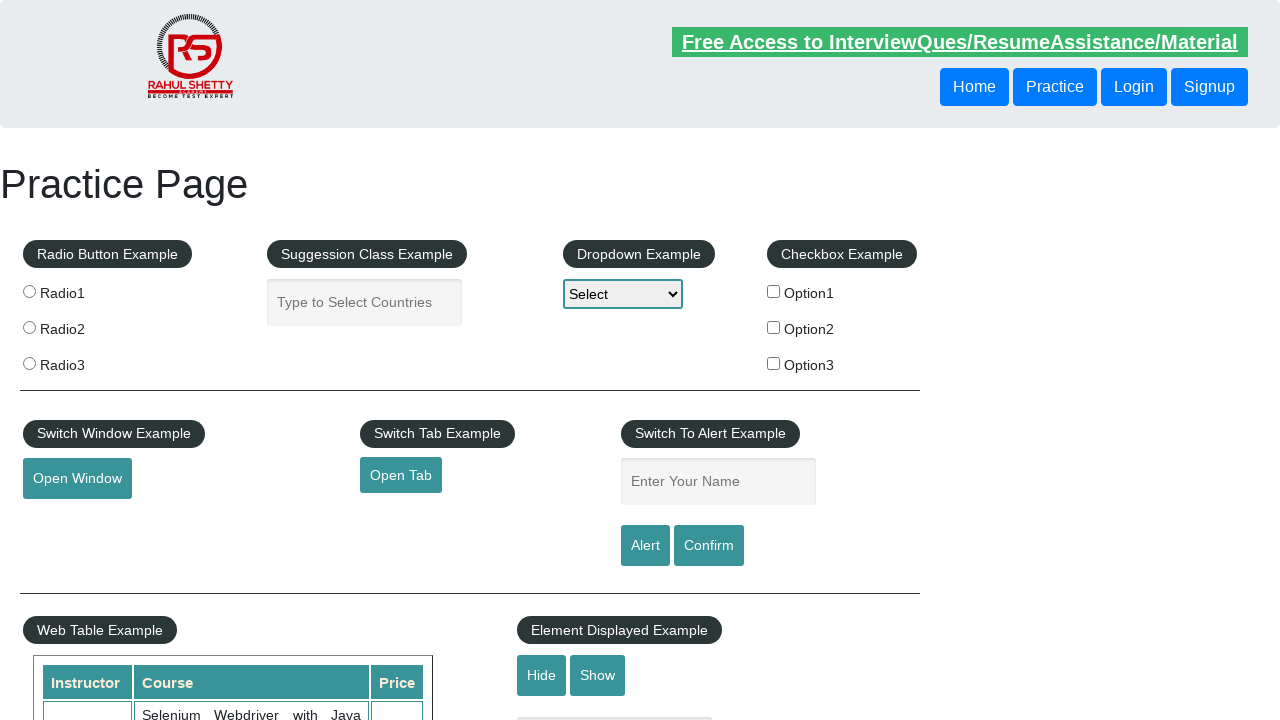

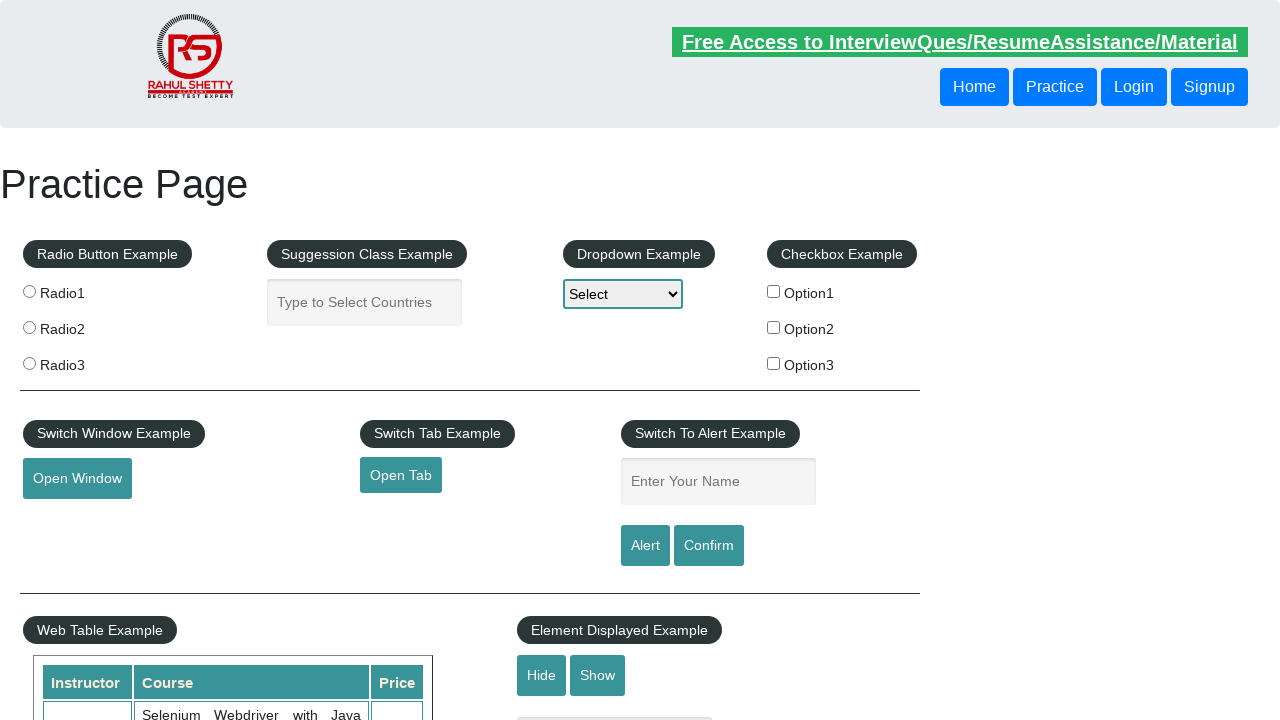